Tests adding multiple speaker products to cart with different quantities and verifies the cart total shows 5 items

Starting URL: https://www.advantageonlineshopping.com/#/

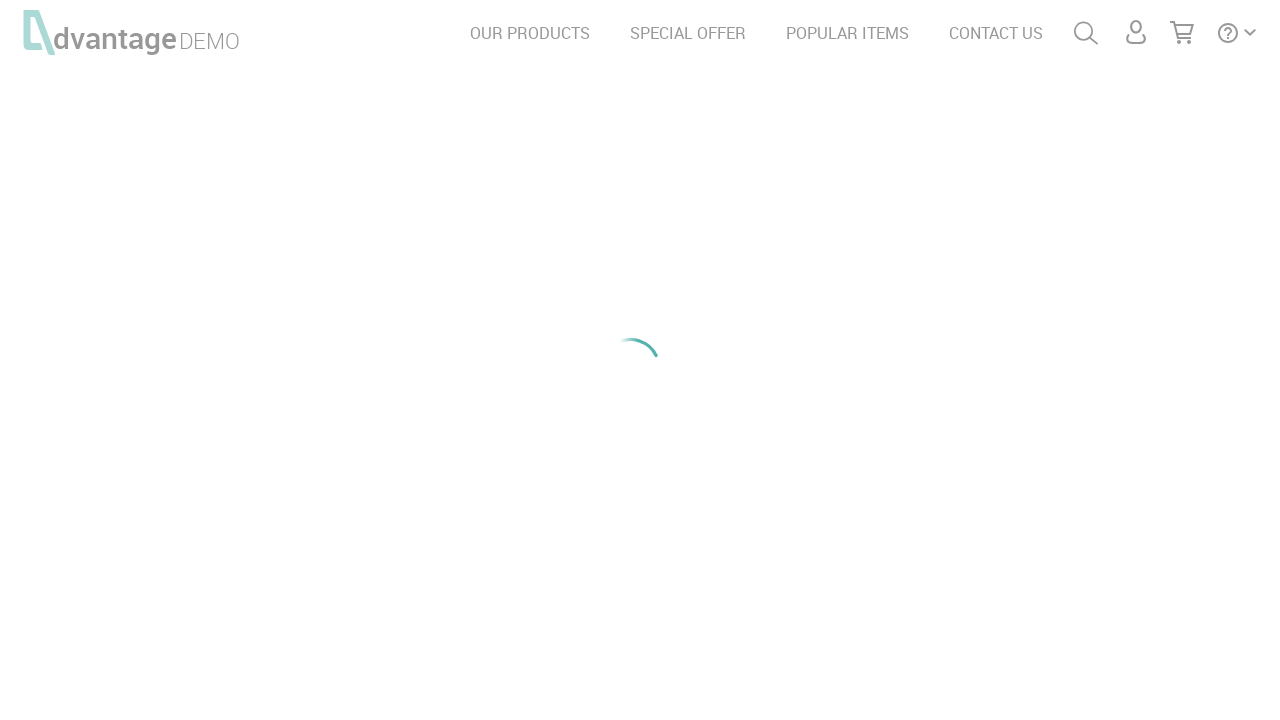

Clicked on speakers category at (218, 206) on #speakersImg
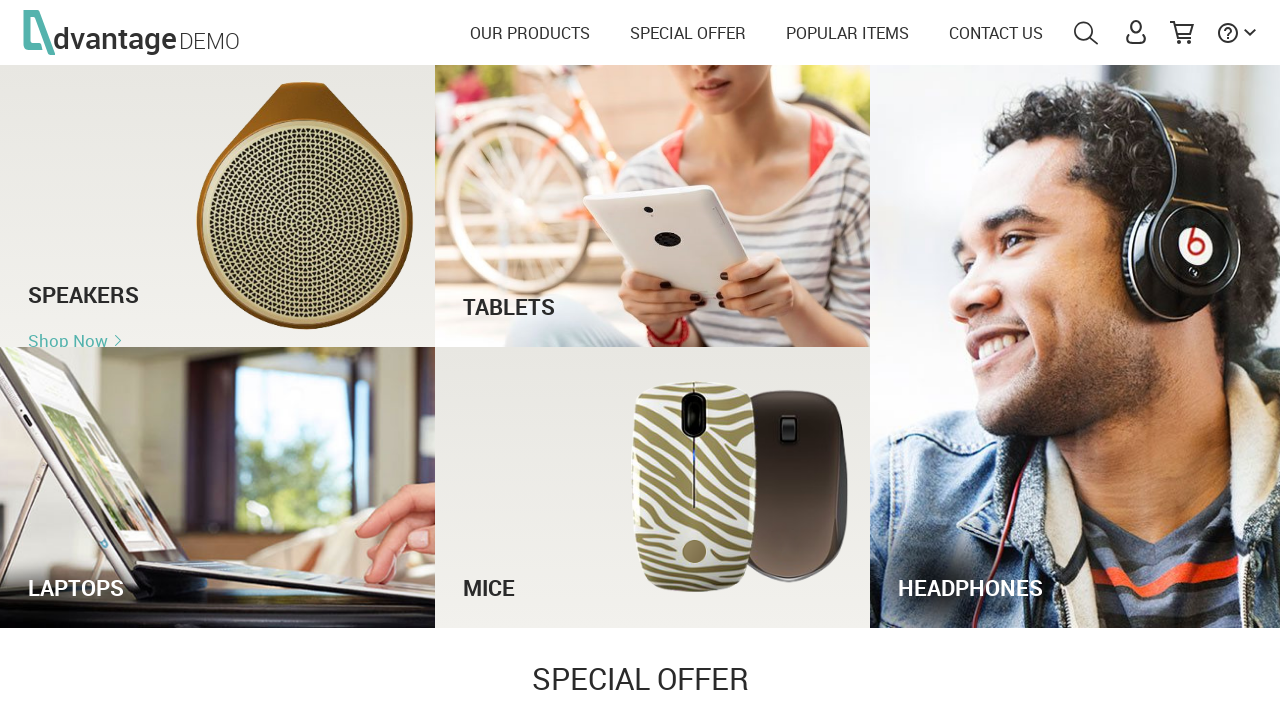

Waited for product images to load
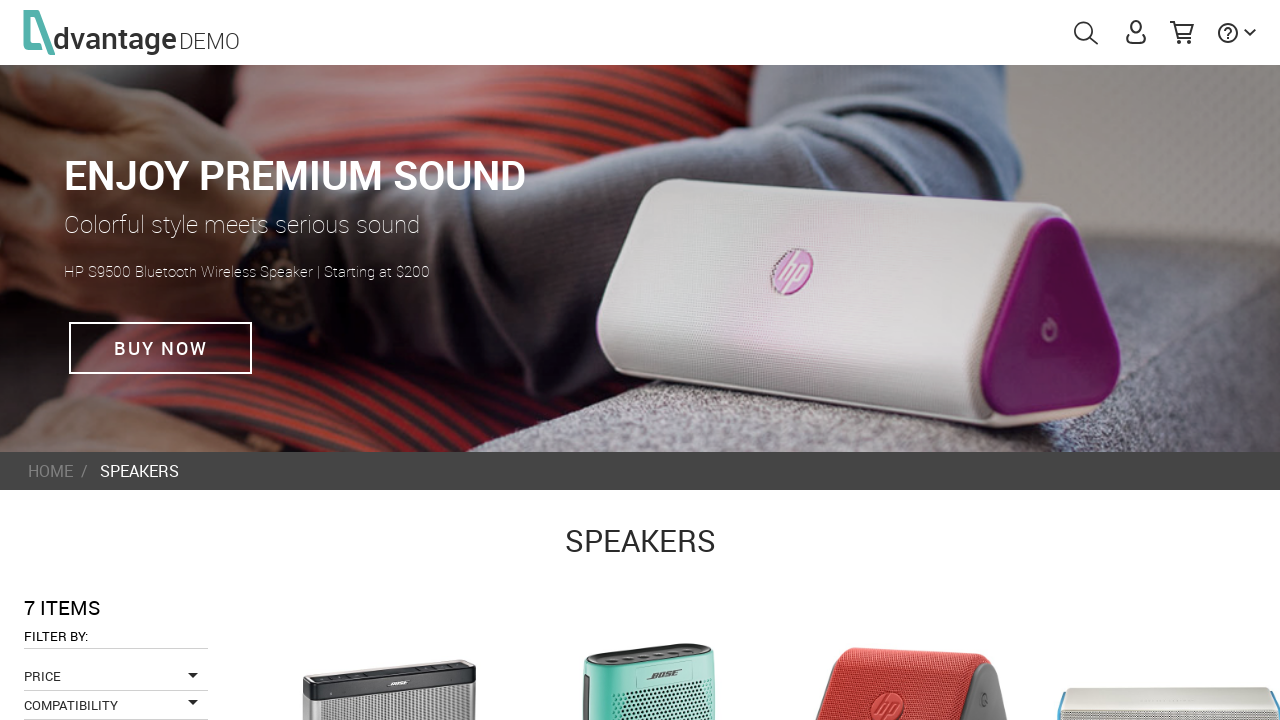

Clicked on first speaker product at (389, 633) on .imgProduct >> nth=0
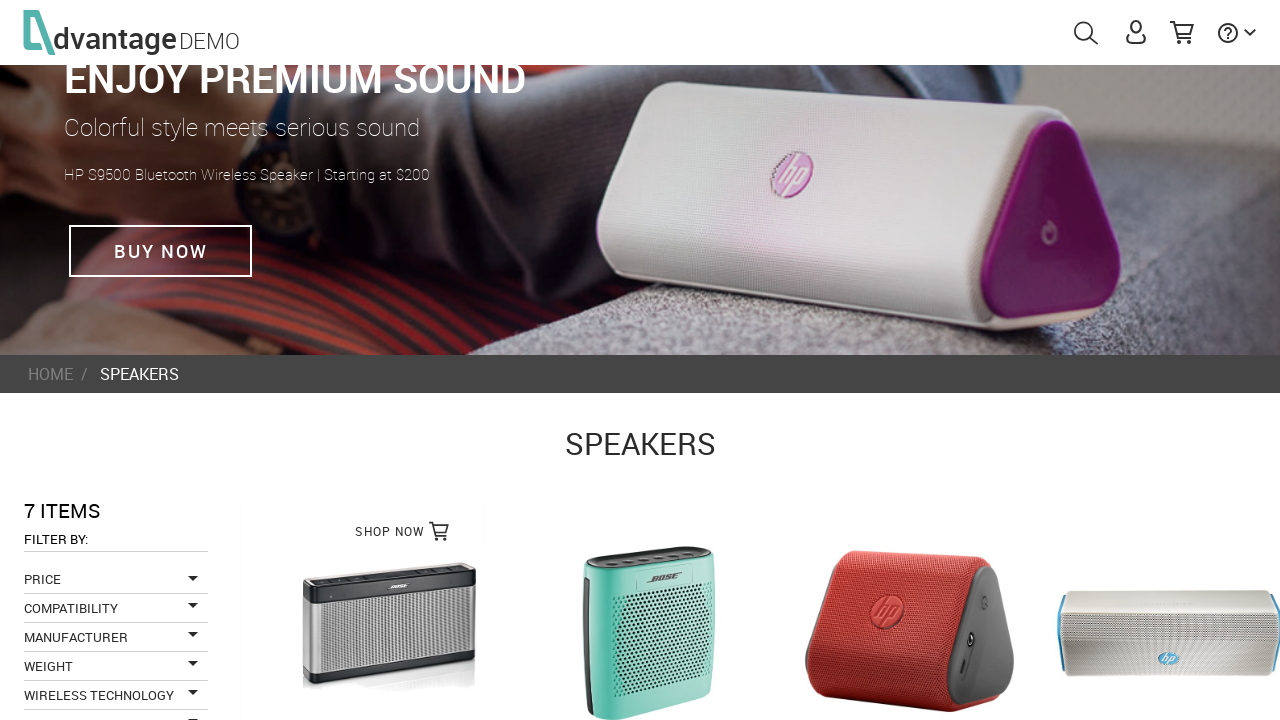

Waited for quantity increment button to be available
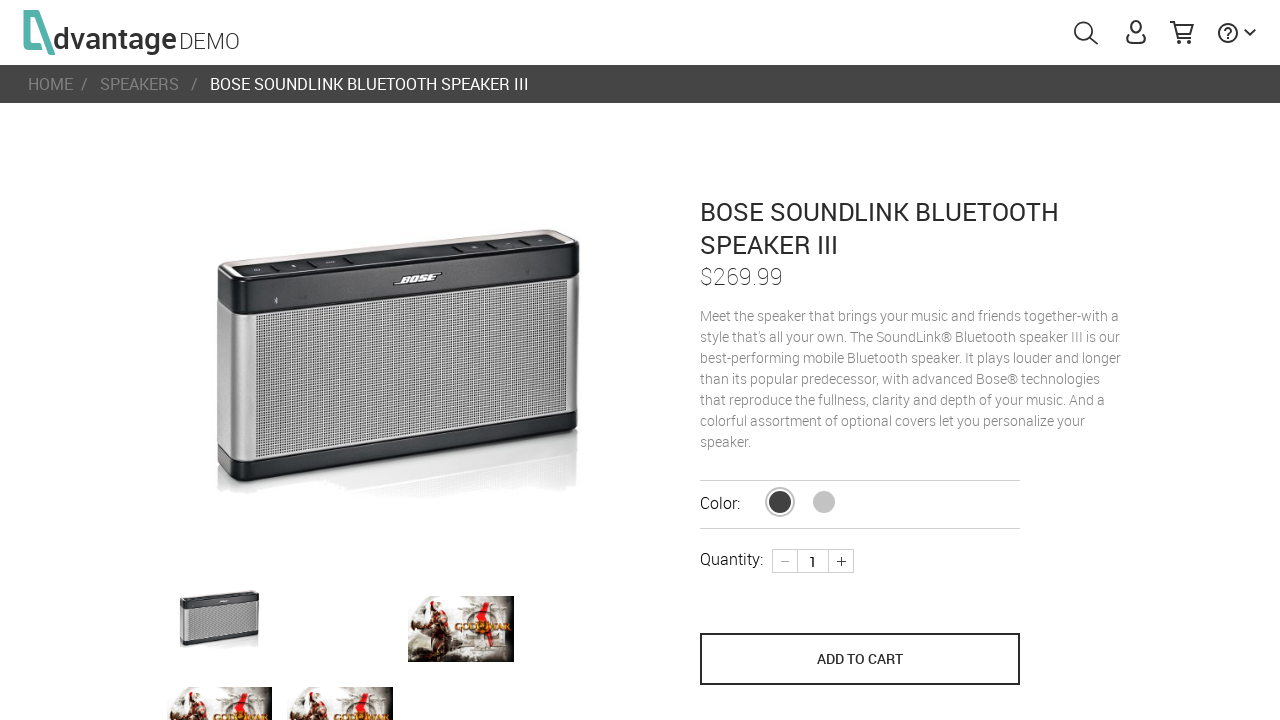

Increased quantity of first speaker to 2 at (841, 561) on .plus
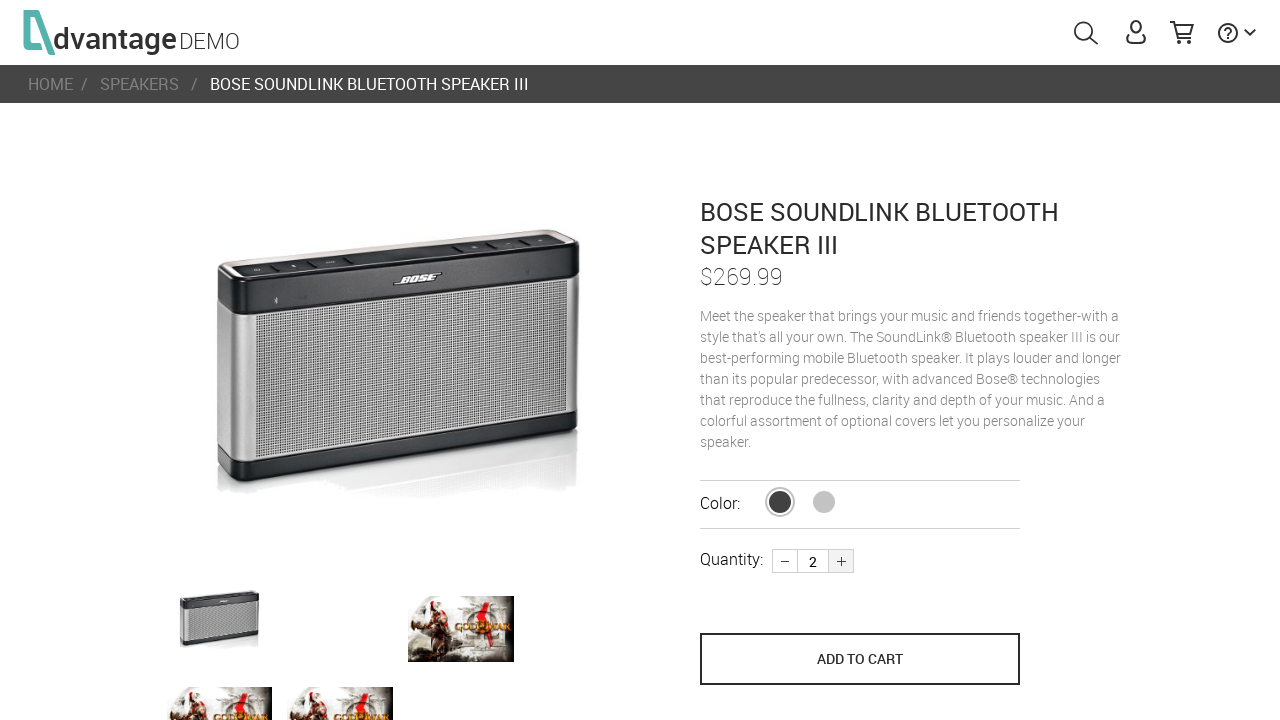

Added first speaker (quantity 2) to cart at (860, 659) on [name='save_to_cart']
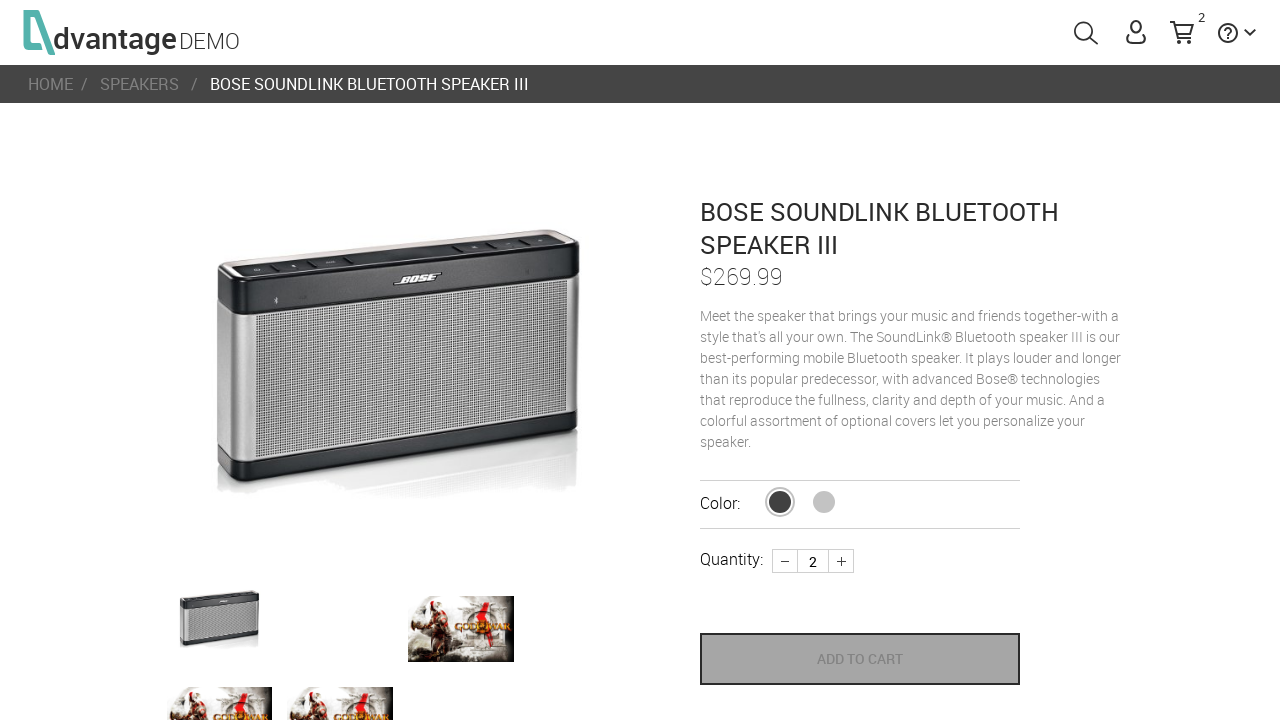

Navigated back to speakers listing
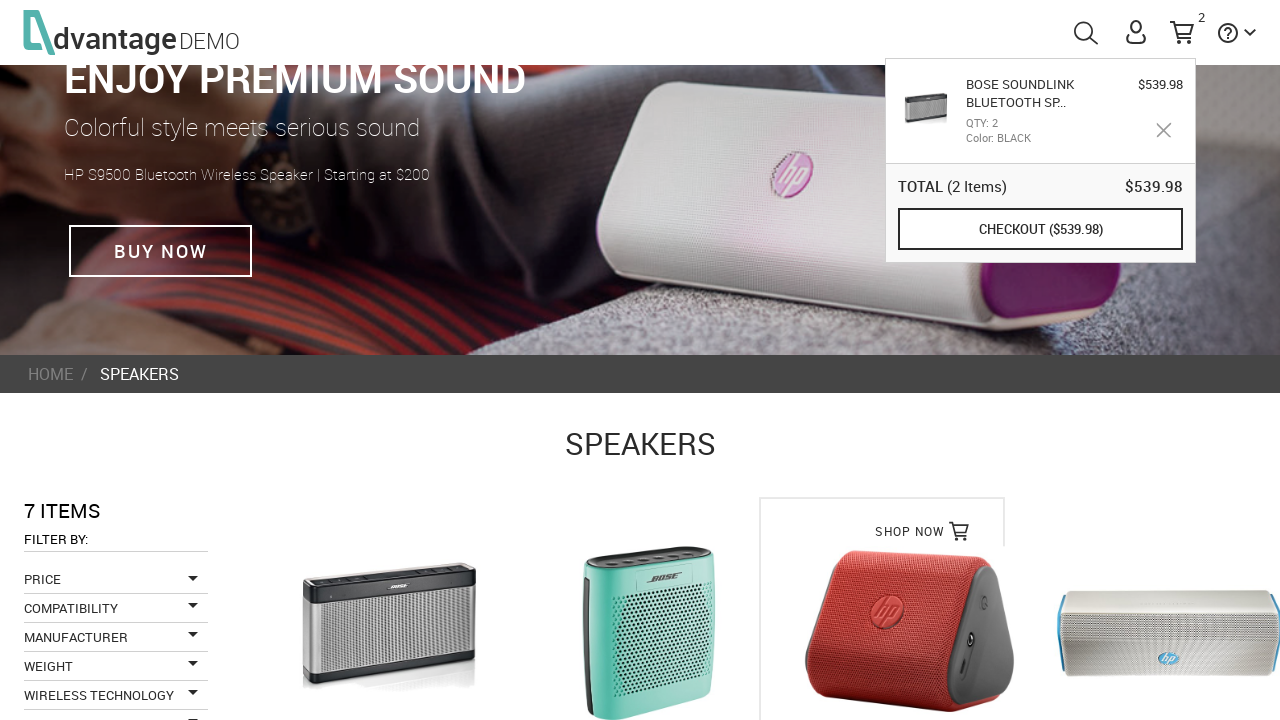

Waited for product images to load again
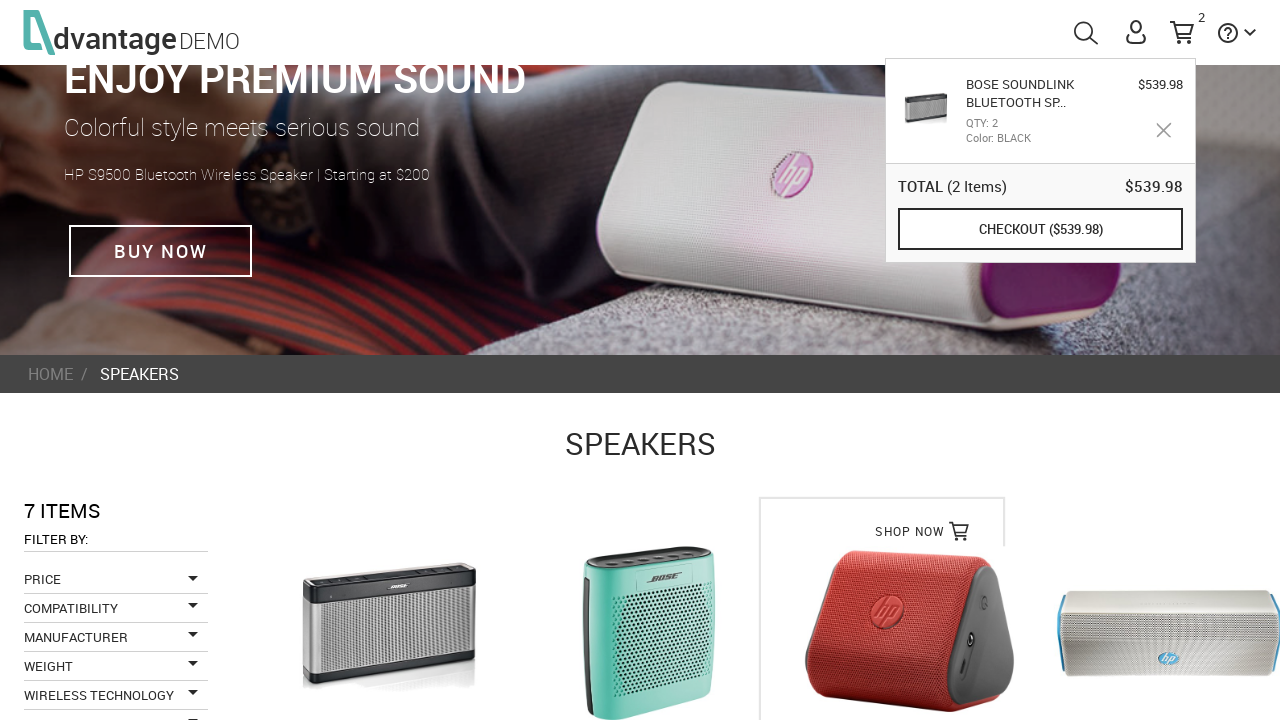

Clicked on second speaker product at (650, 633) on .imgProduct >> nth=1
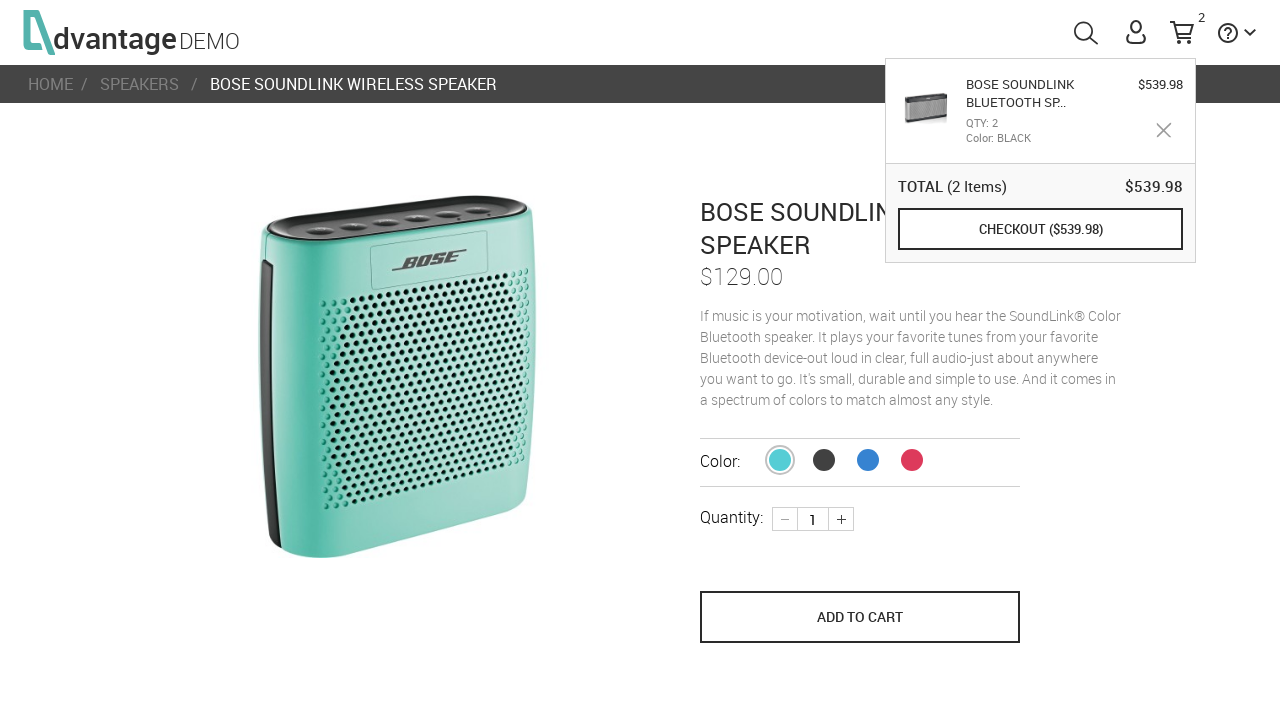

Waited for quantity increment button to be available
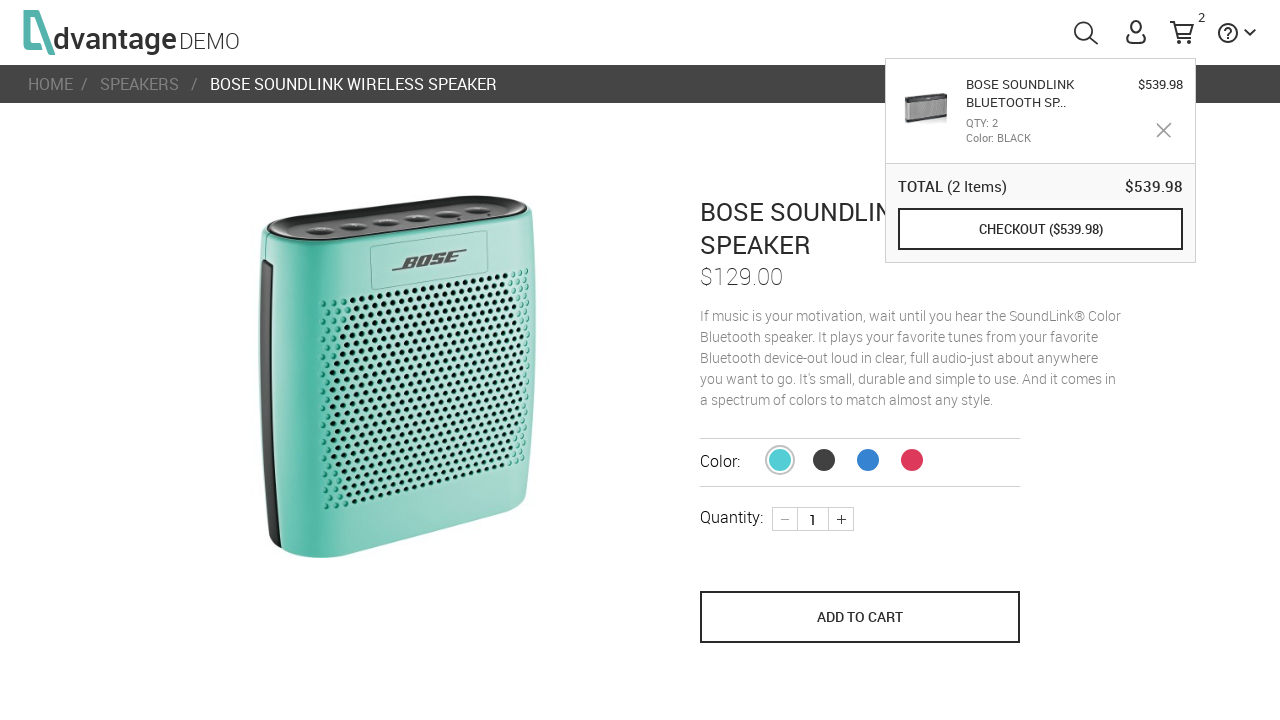

Increased quantity of second speaker to 2 at (841, 519) on .plus
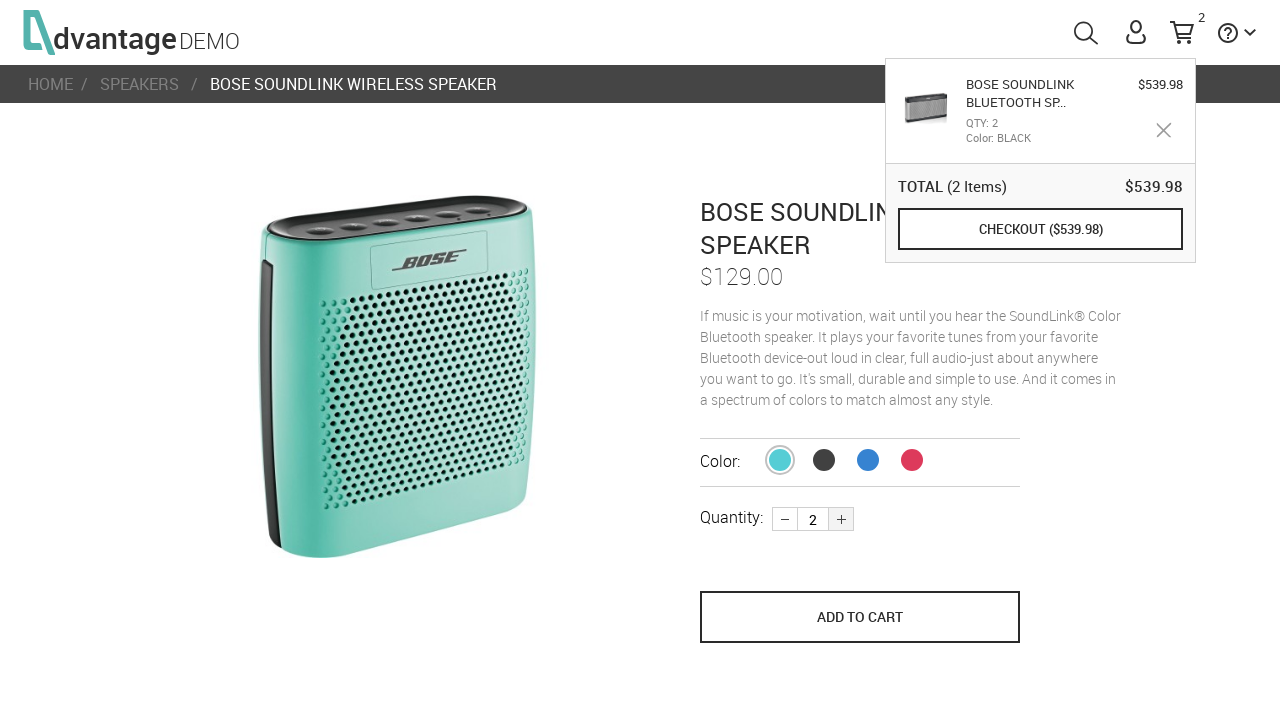

Increased quantity of second speaker to 3 at (841, 519) on .plus
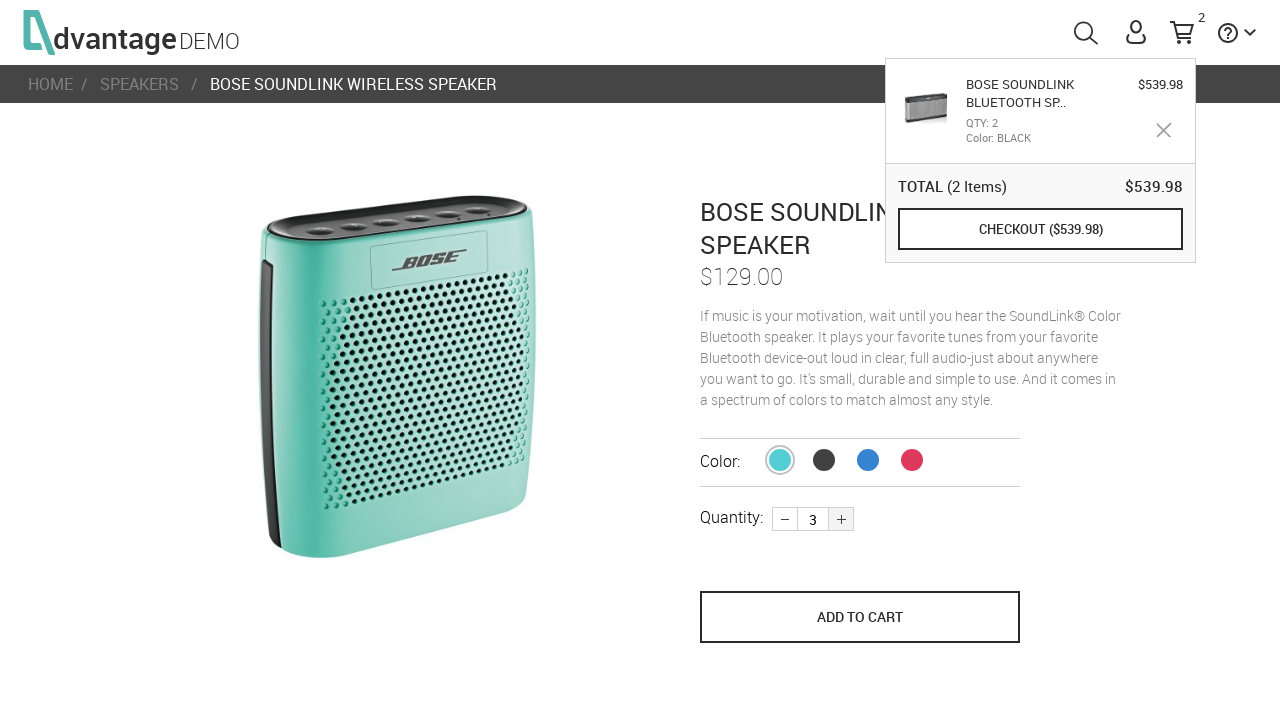

Added second speaker (quantity 3) to cart at (860, 617) on [name='save_to_cart']
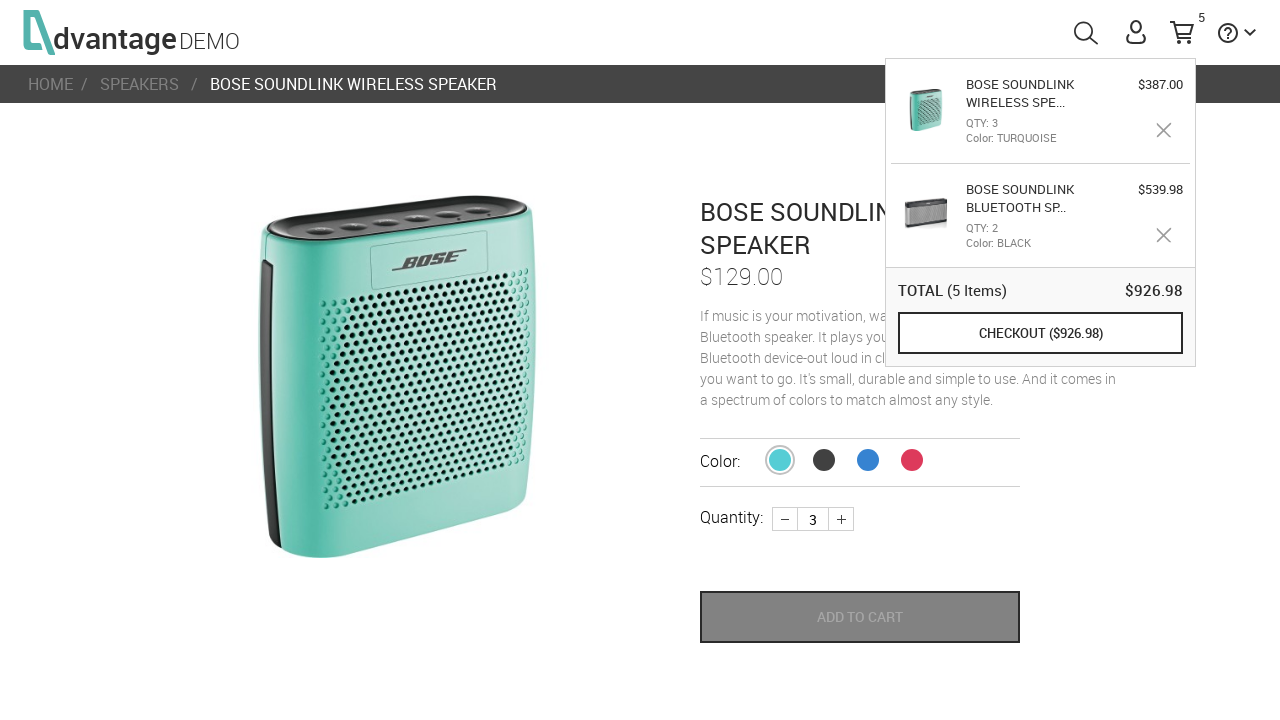

Hovered over cart menu to display cart contents at (1182, 32) on #menuCart
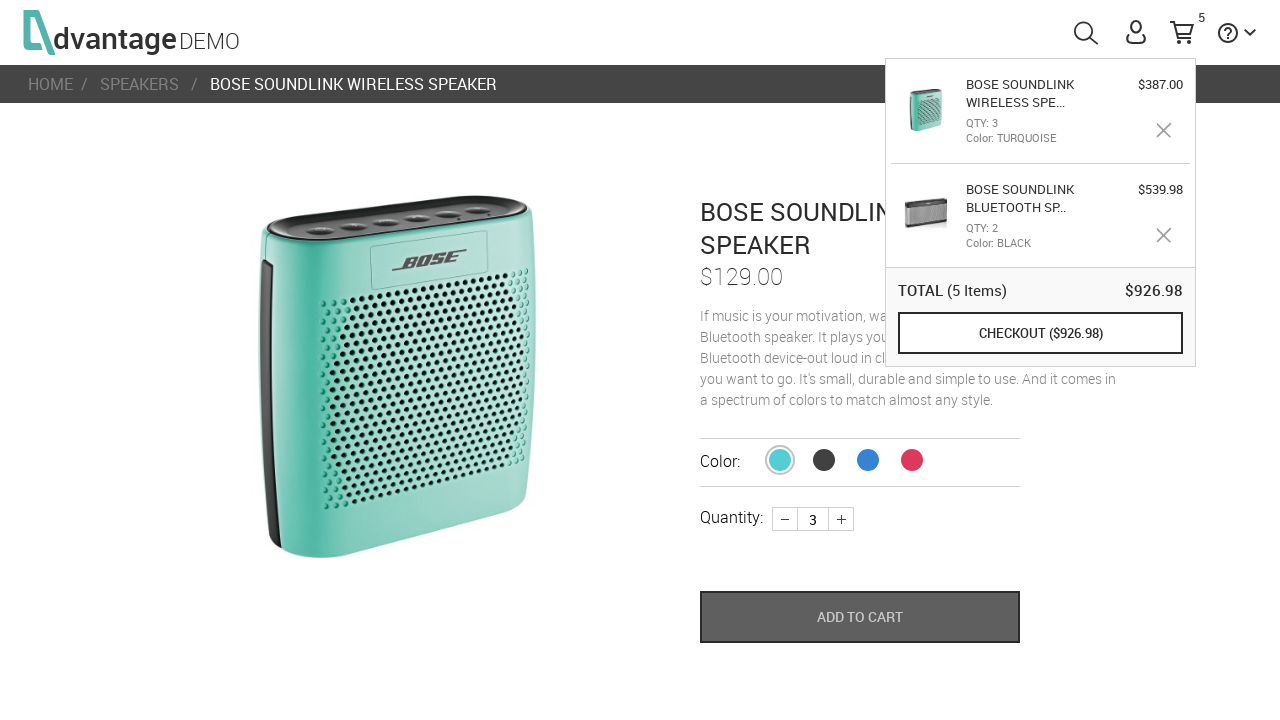

Verified cart total is visible showing 5 items (2 + 3)
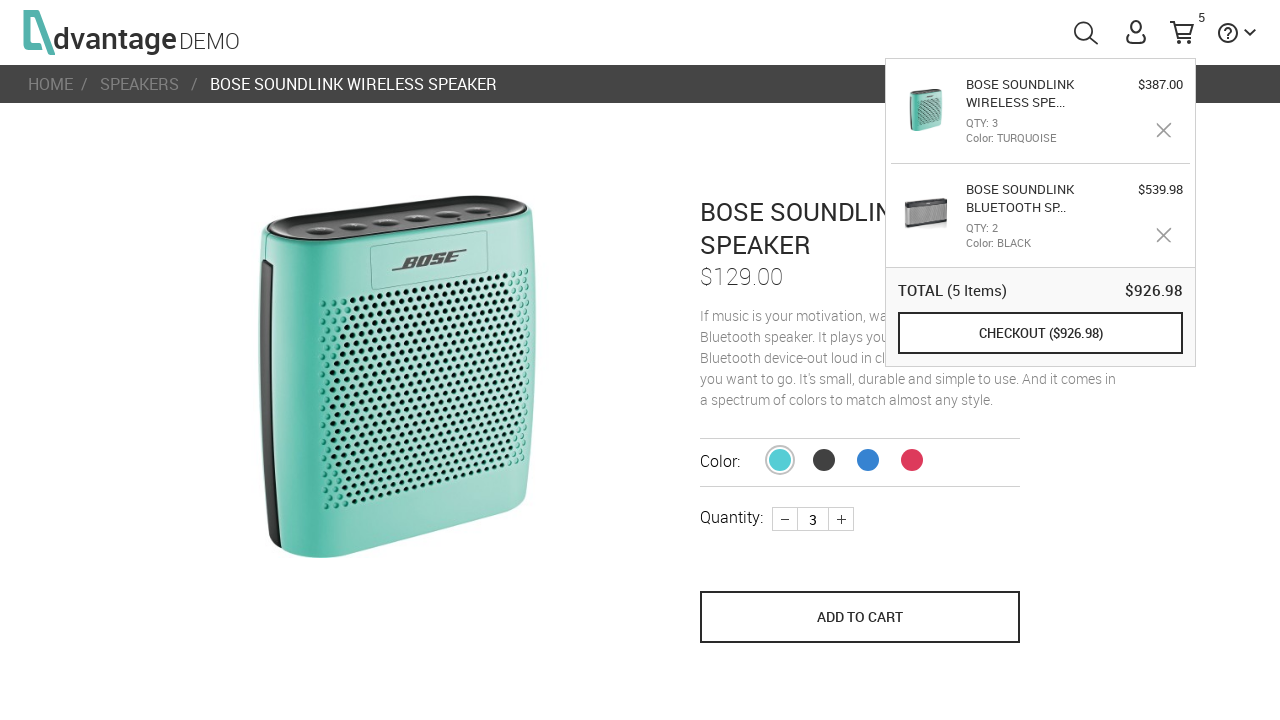

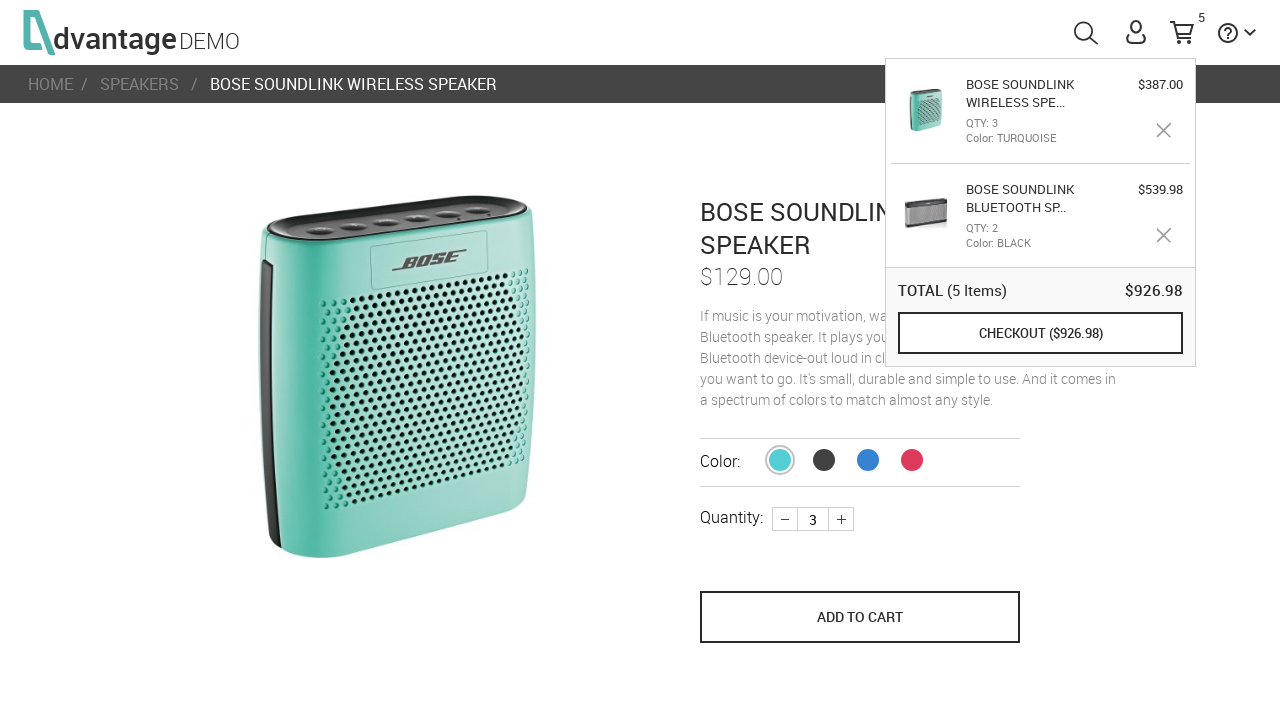